Tests radio button selection by verifying Vegetables is initially selected, clicking Legumes radio button, and verifying the selection state changes appropriately.

Starting URL: https://demo.aspnetawesome.com/

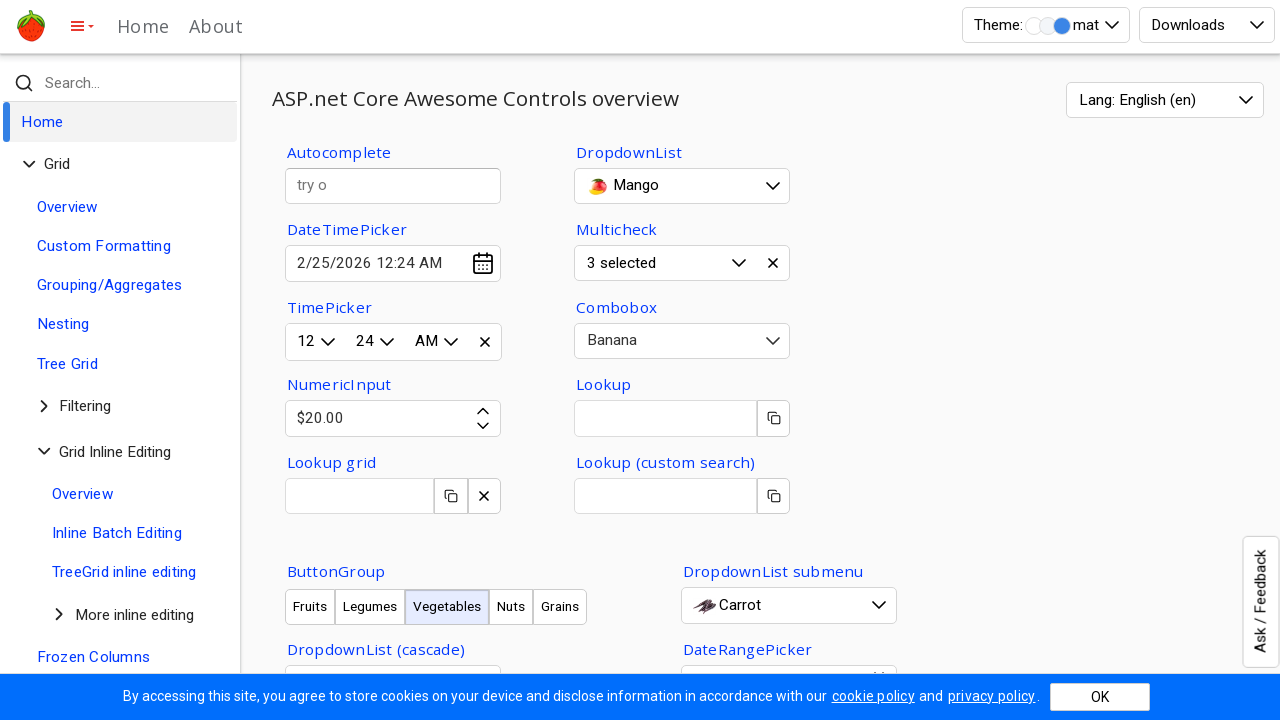

Located Vegetables radio button input element
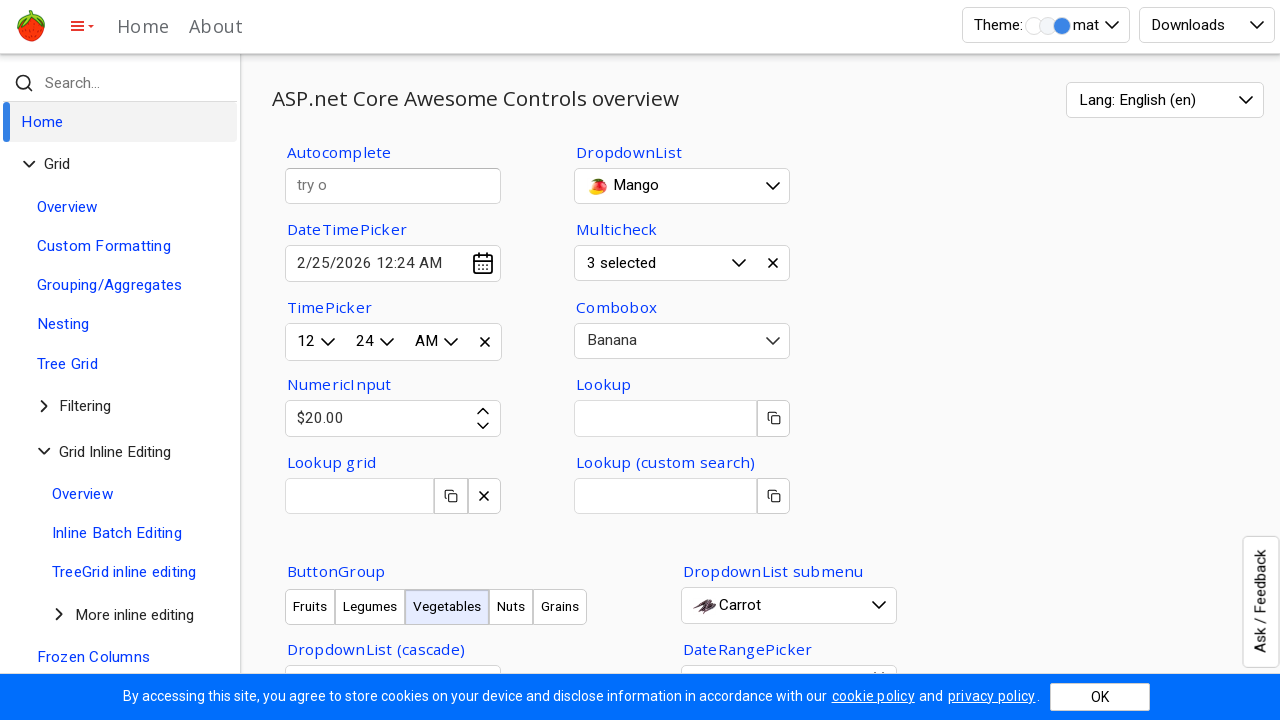

Verified that Vegetables radio button is initially selected
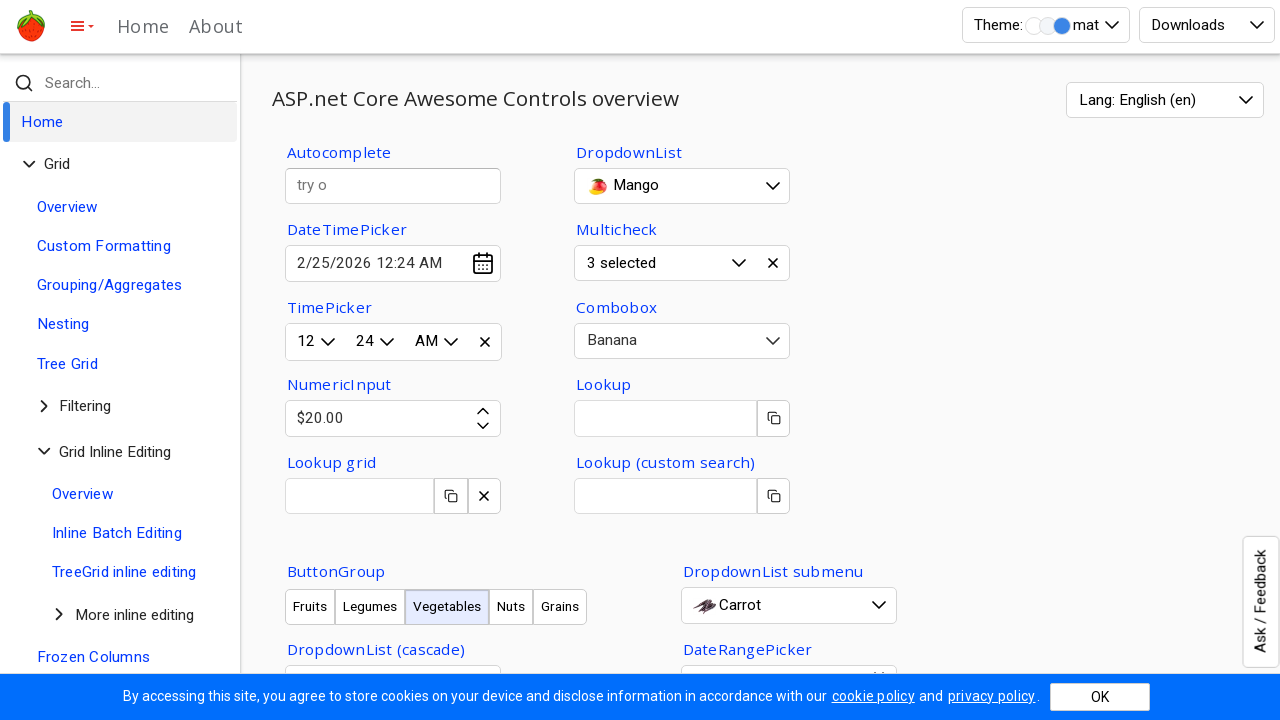

Located Legumes radio button element
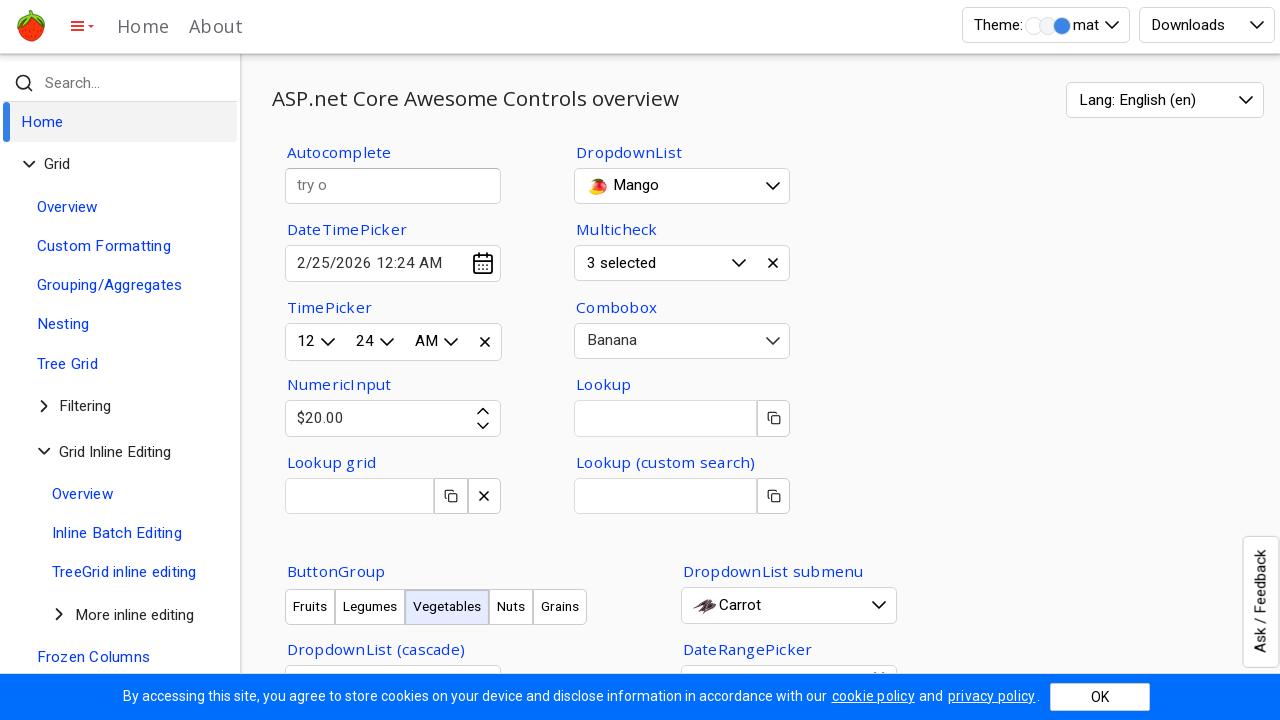

Clicked Legumes radio button at (298, 360) on xpath=//div[text()='Legumes']/../div[1]
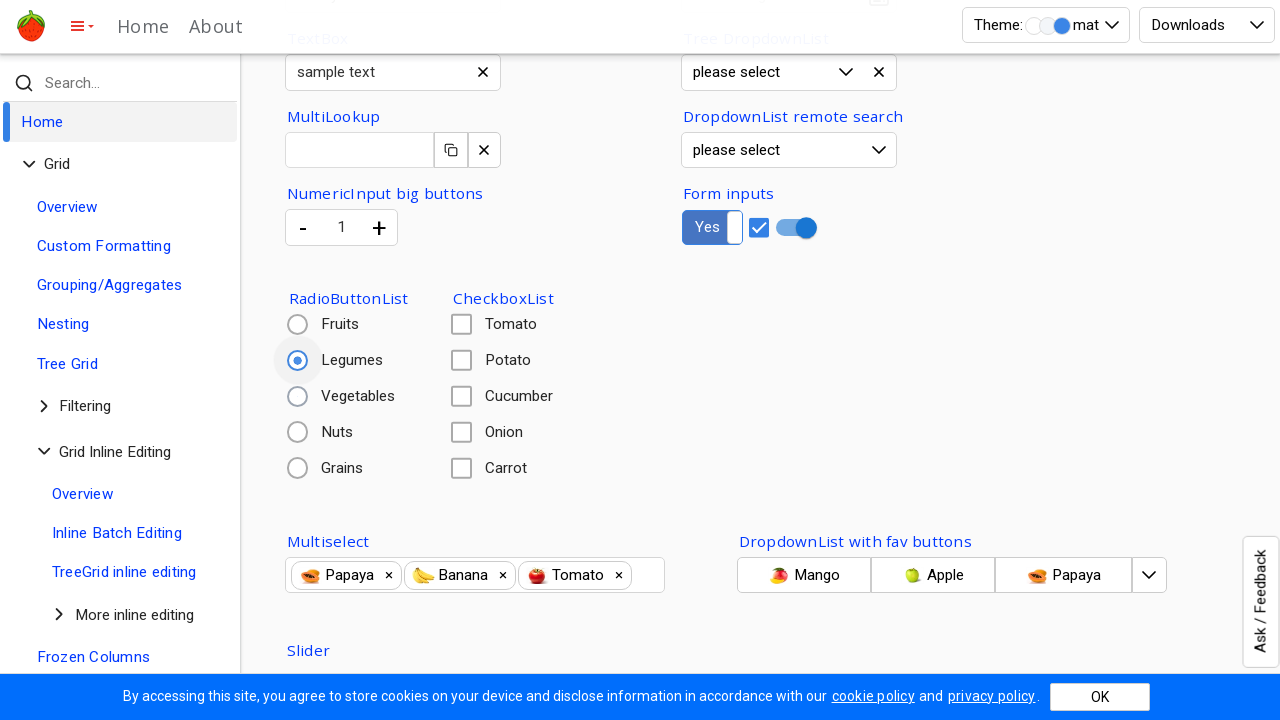

Waited 1000ms for radio button state change to complete
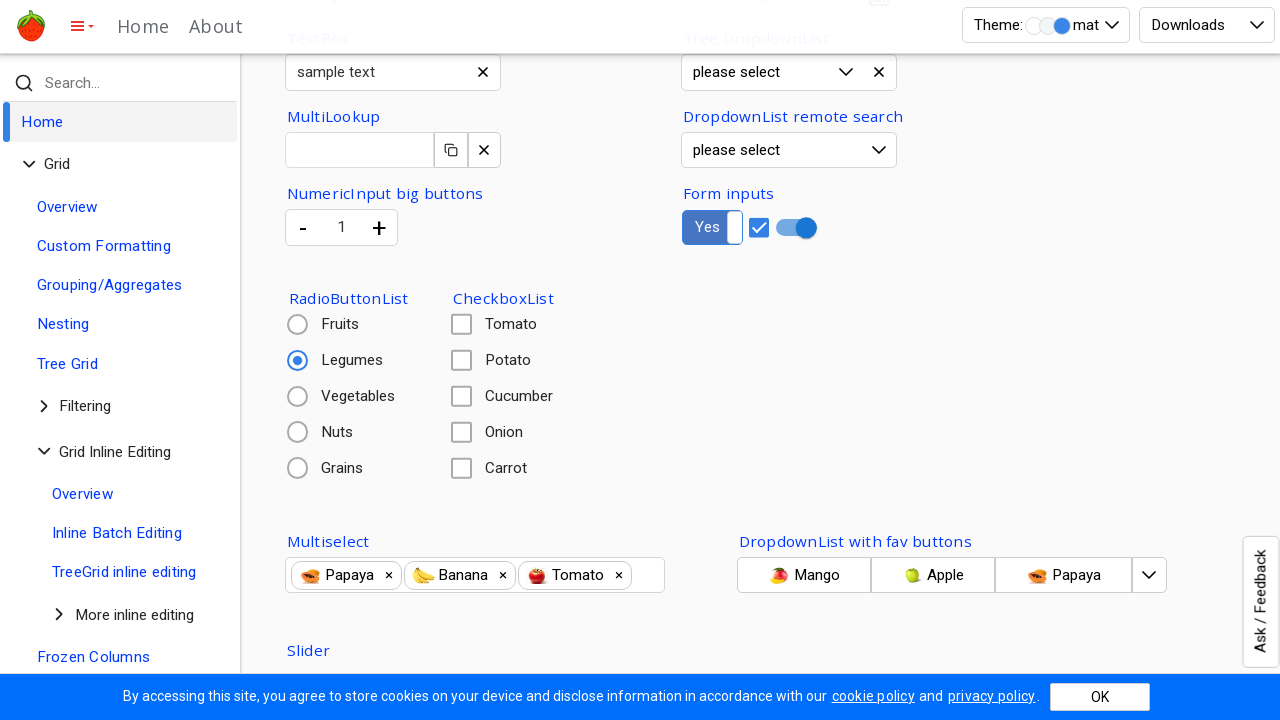

Located Legumes radio button input element
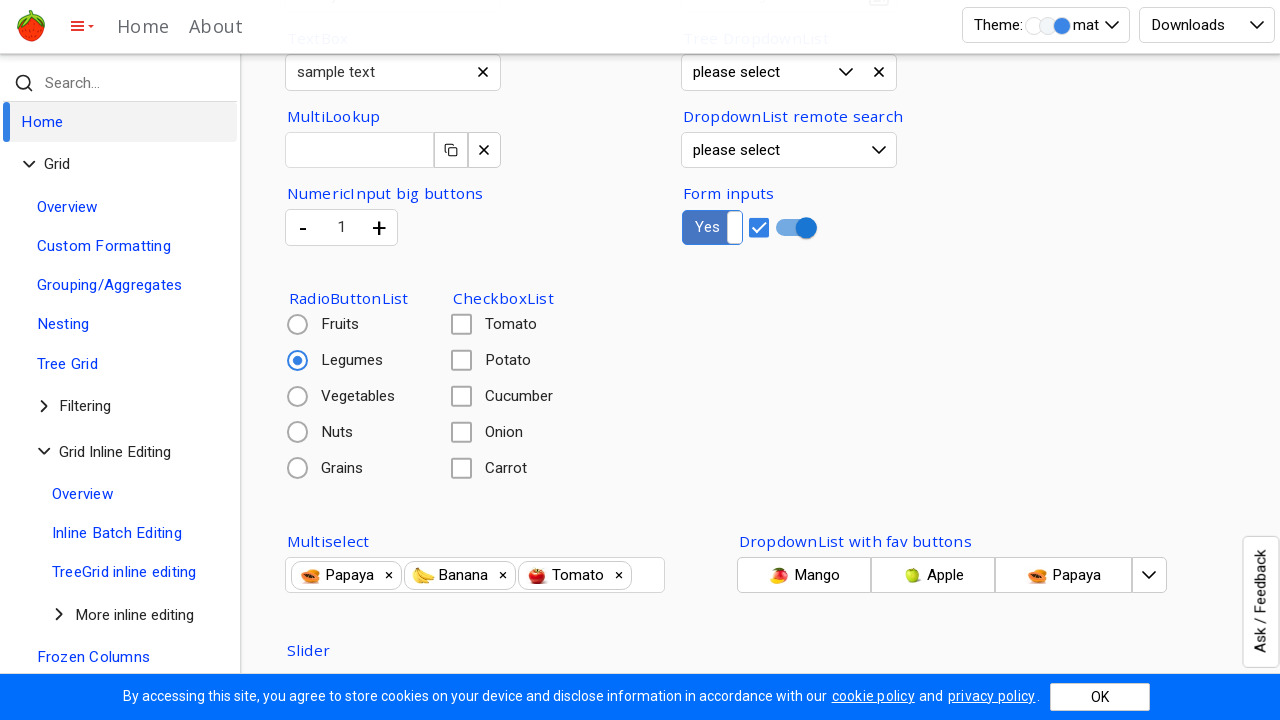

Verified that Legumes radio button is now selected
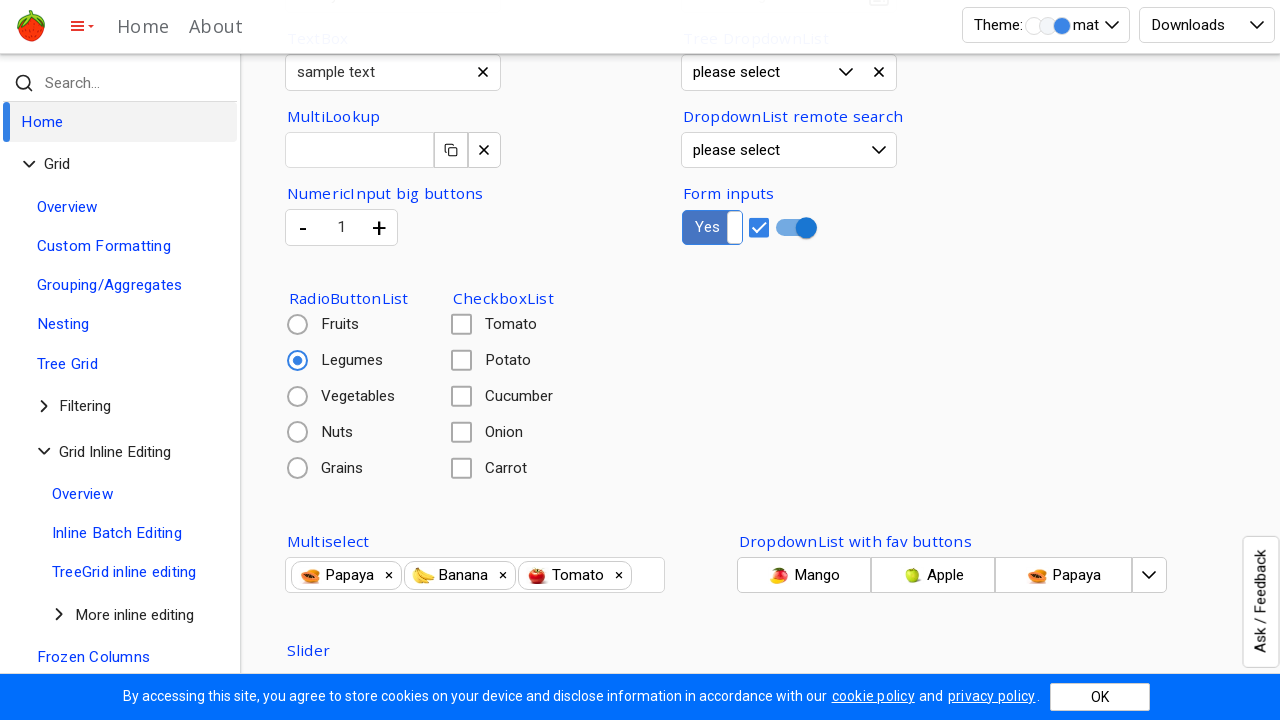

Verified that Vegetables radio button is no longer selected
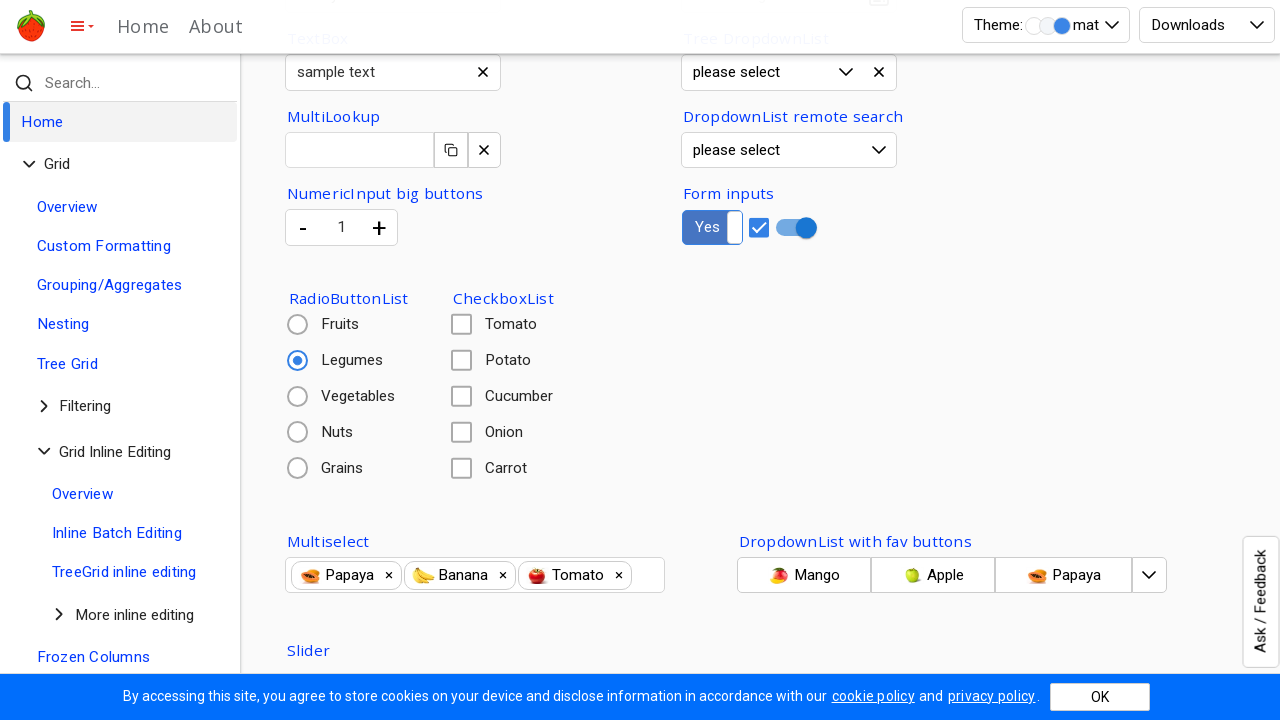

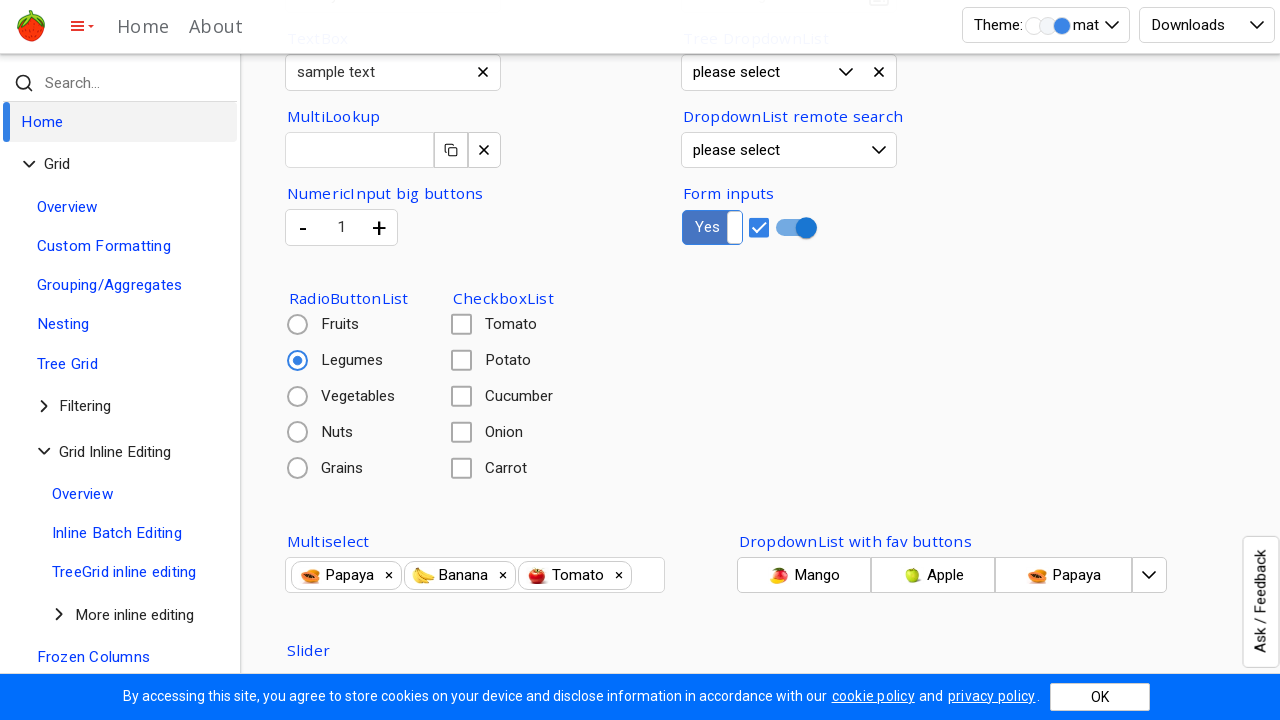